Tests fluent wait functionality with polling by waiting for a button to become clickable on a dynamic properties page

Starting URL: https://demoqa.com/dynamic-properties

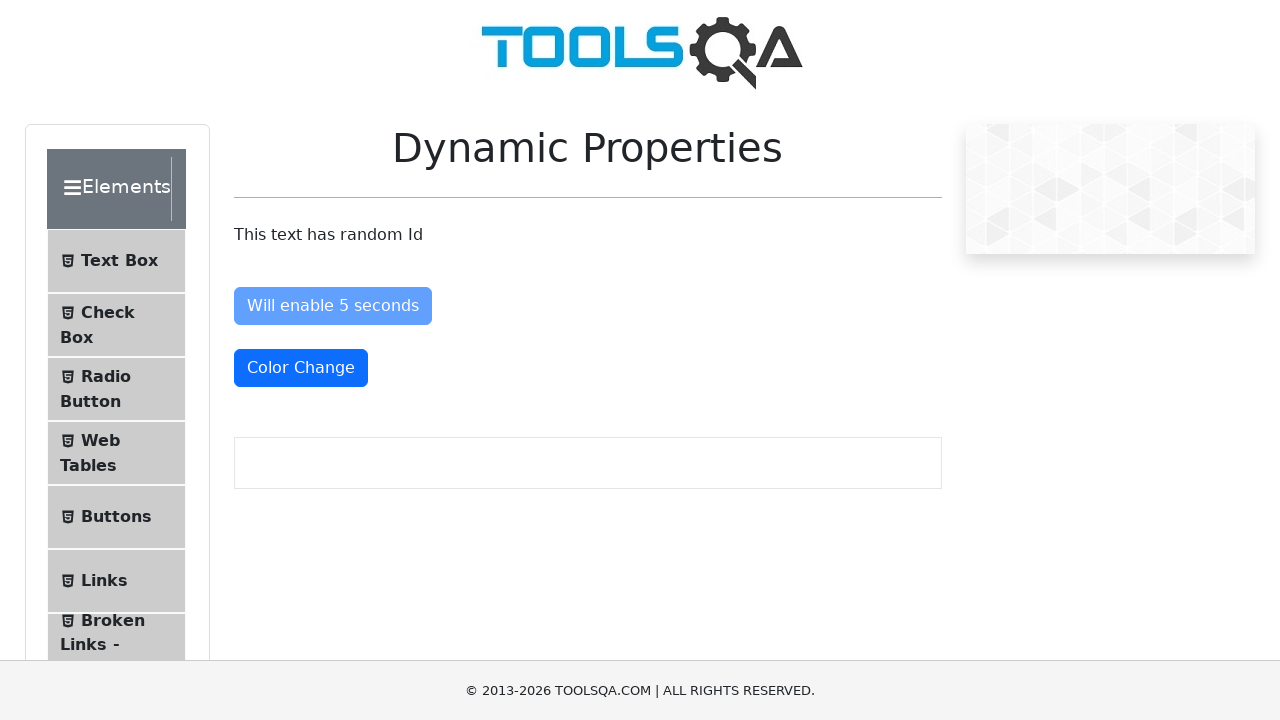

Navigated to dynamic properties page
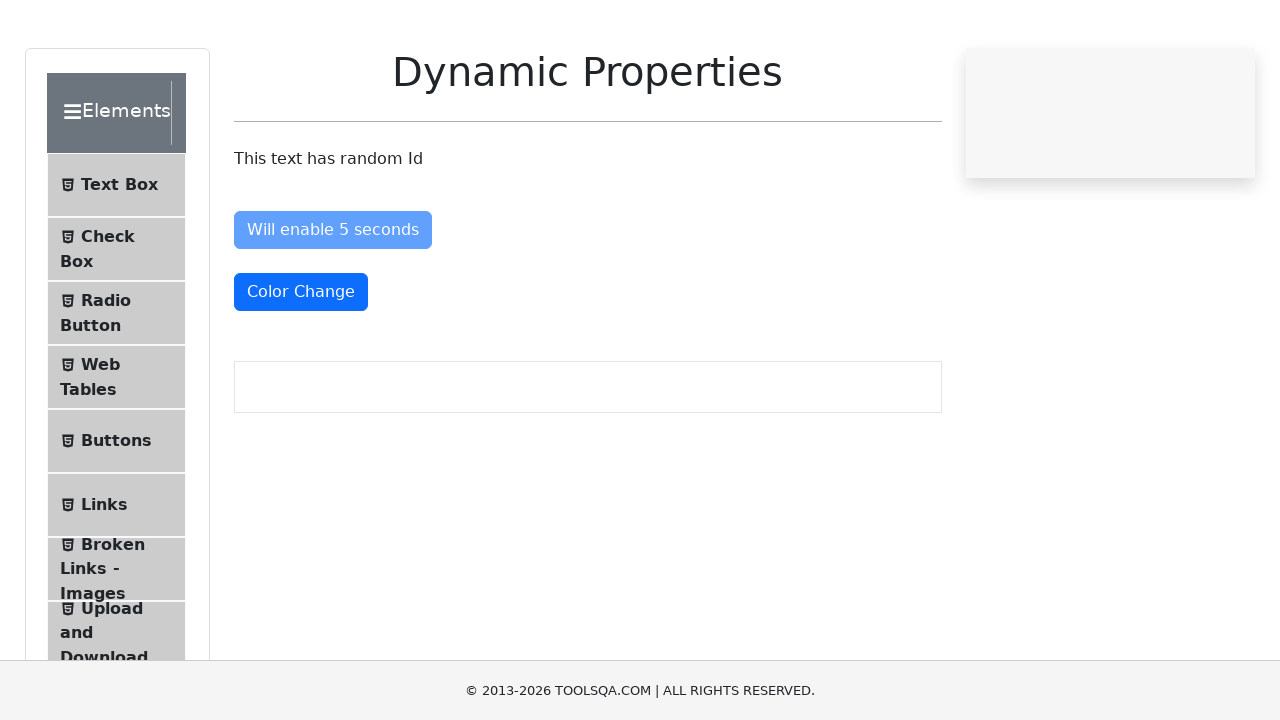

Button became enabled after polling
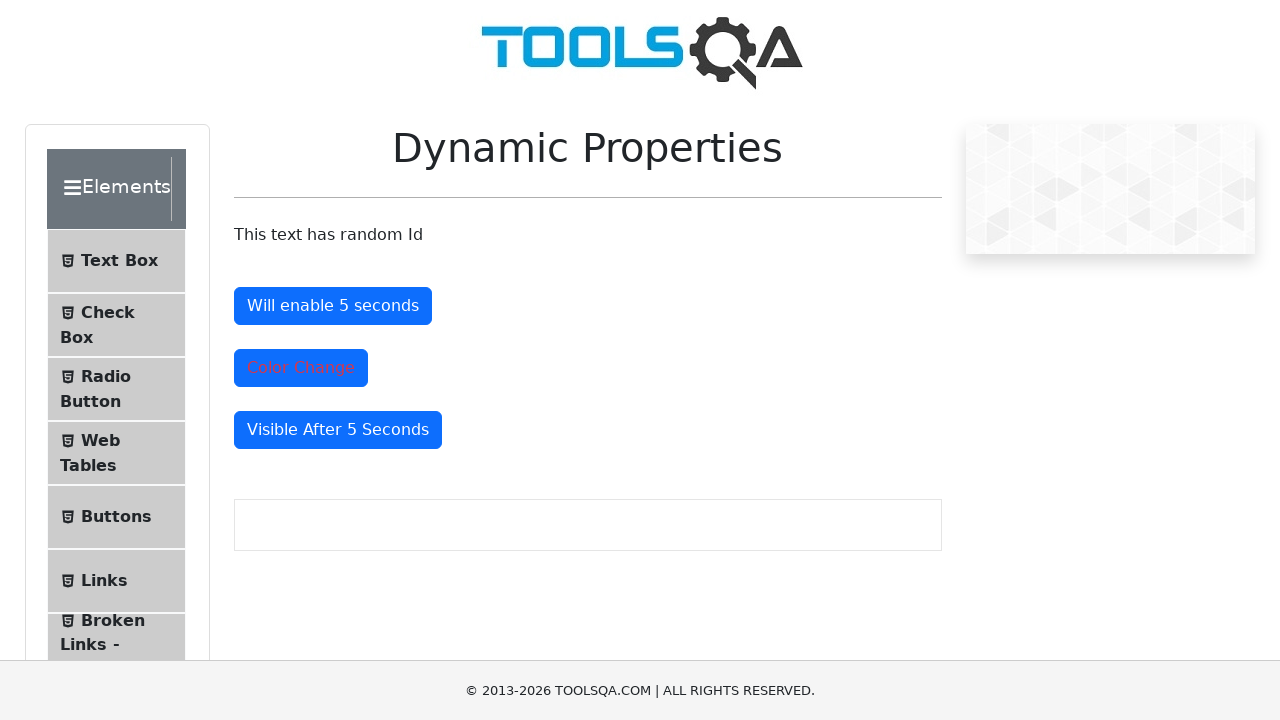

Verified button is enabled
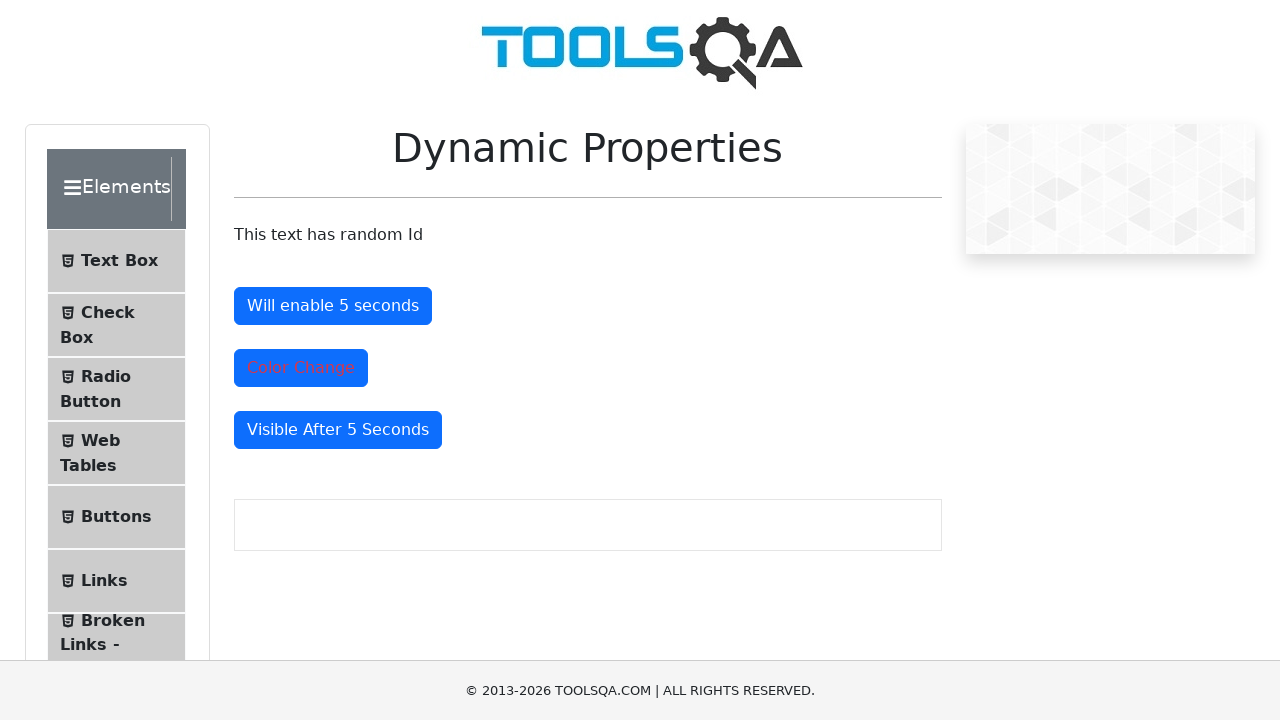

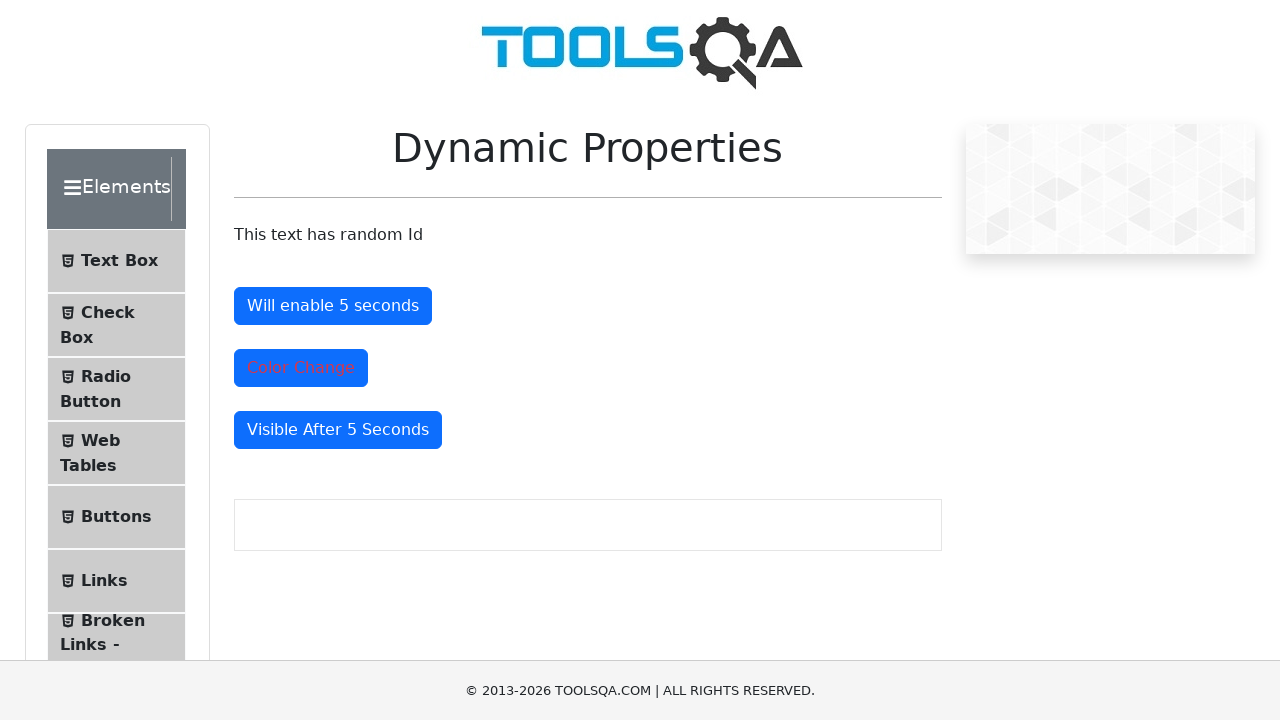